Tests a data types form submission by filling in personal information fields (first name, last name, address, email, phone) and submitting the form, then verifying a success alert appears.

Starting URL: https://bonigarcia.dev/selenium-webdriver-java/data-types.html

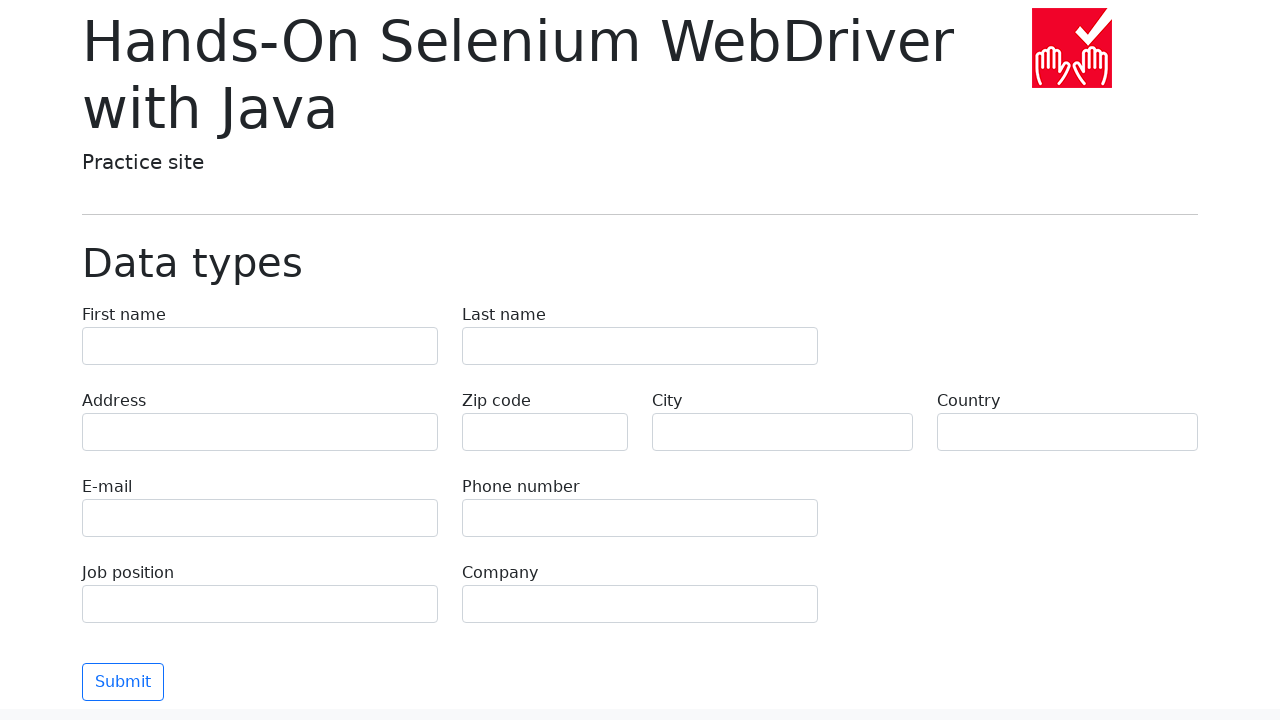

Filled first name field with 'Иван' on input[name='first-name']
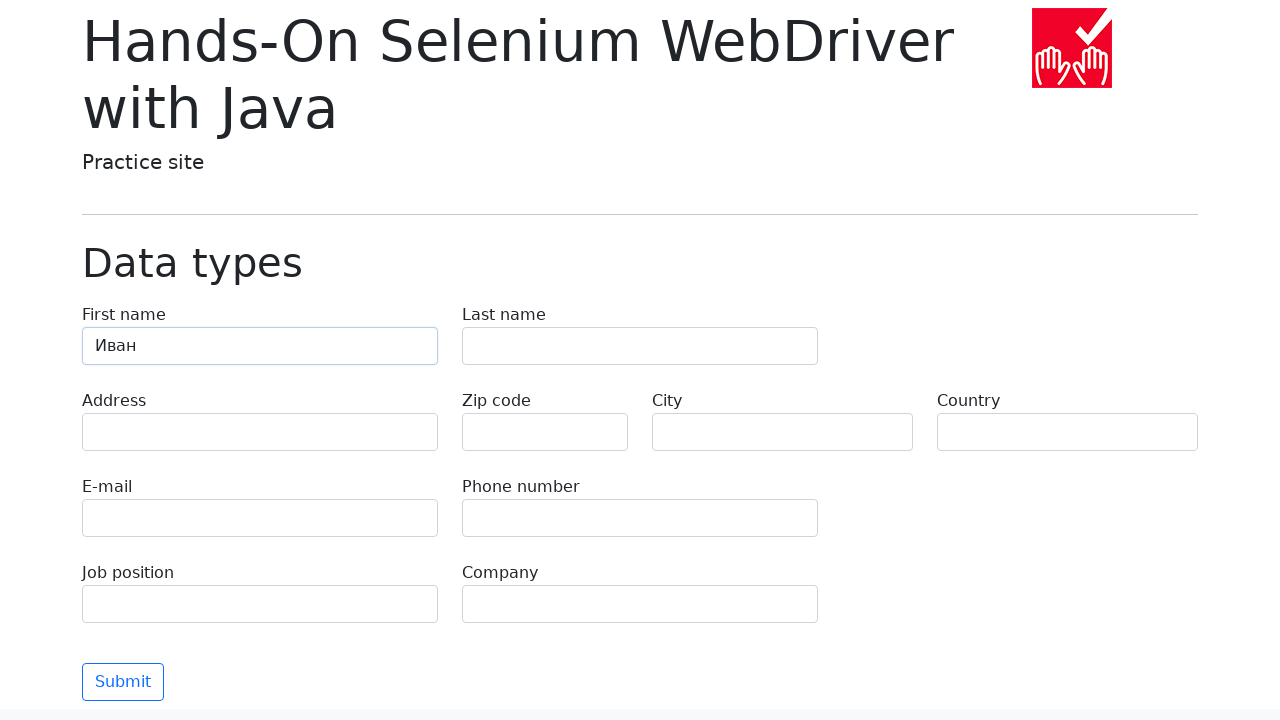

Filled last name field with 'Петров' on input[name='last-name']
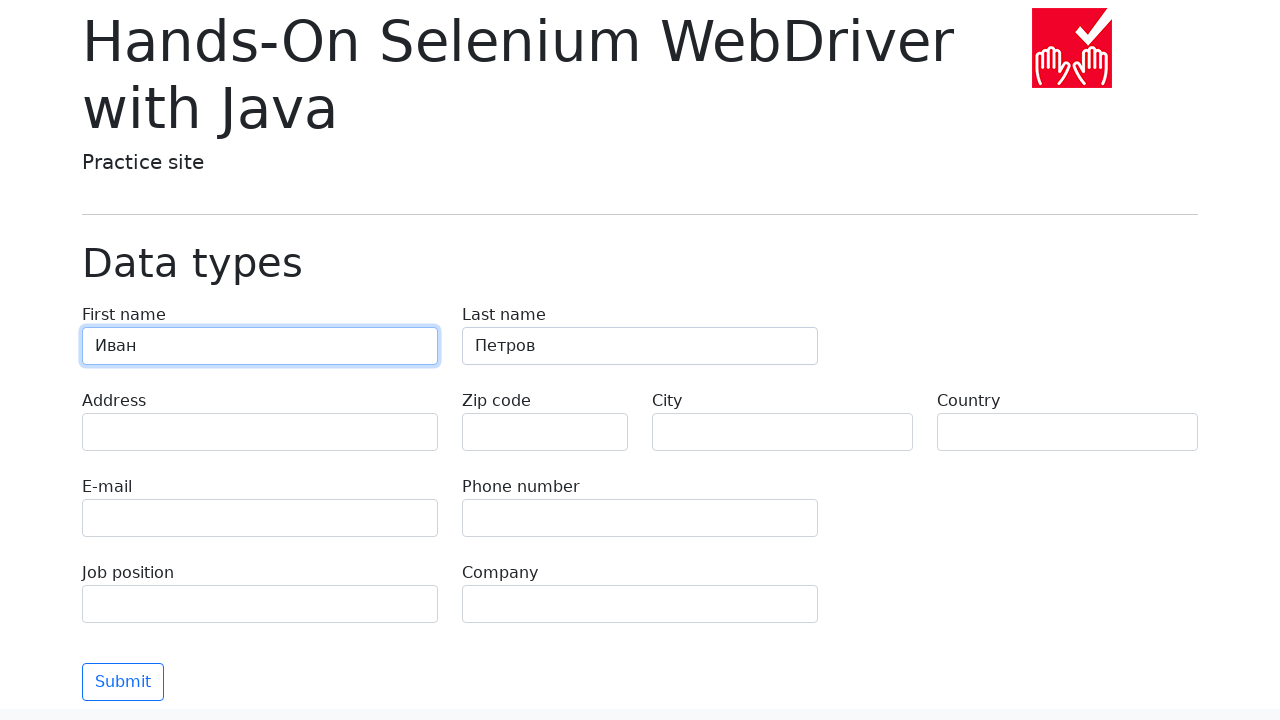

Filled address field with 'Ленина, 55-3' on input[name='address']
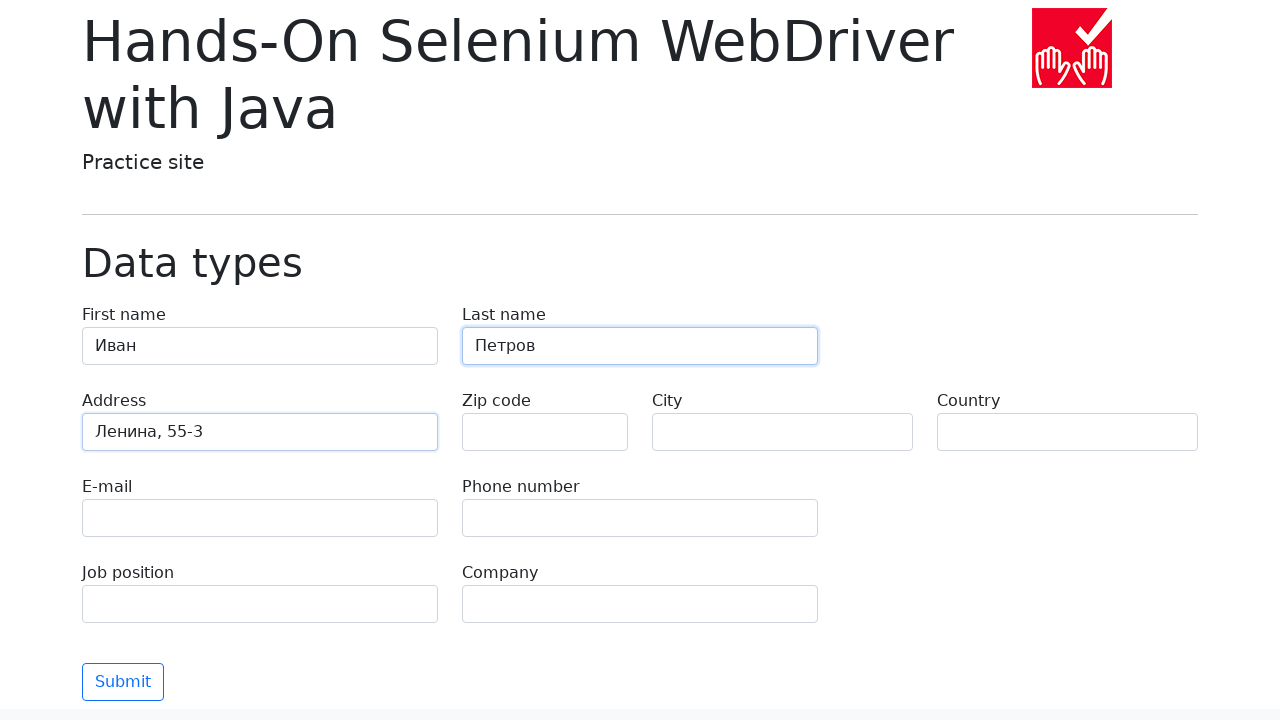

Filled email field with 'test@skypro.com' on input[name='e-mail']
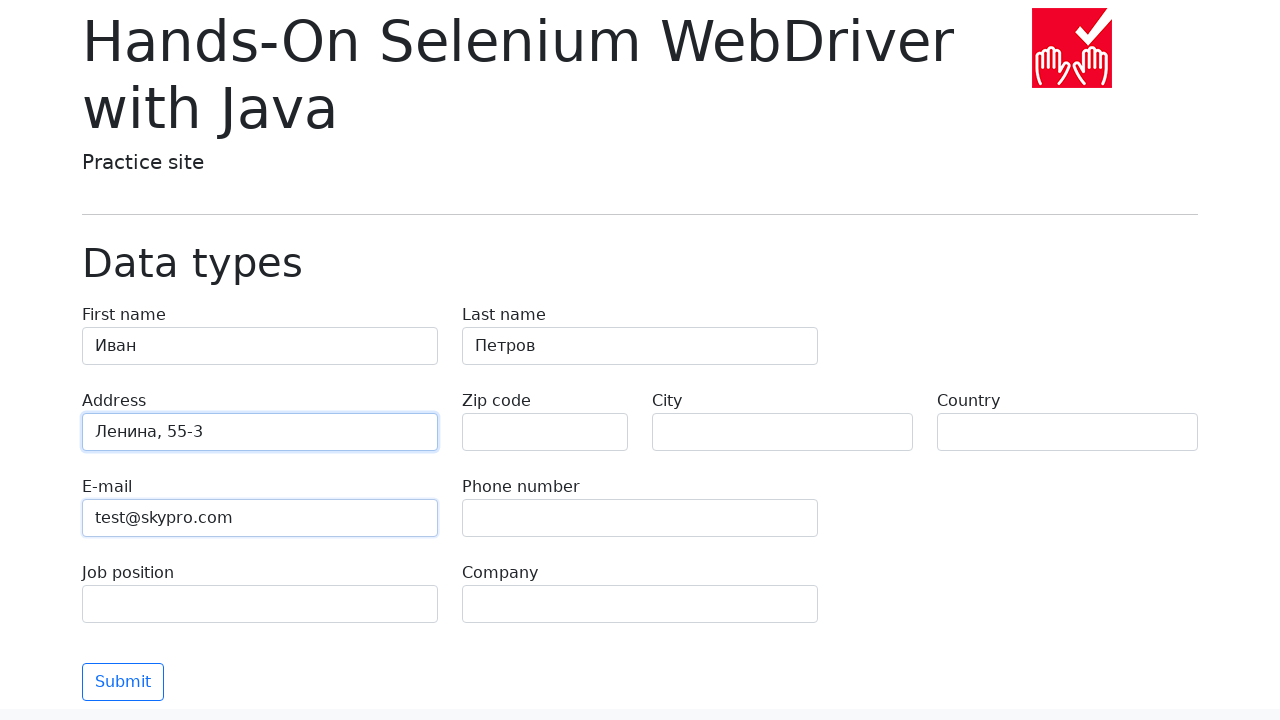

Filled phone field with '+798589999' on input[name='phone']
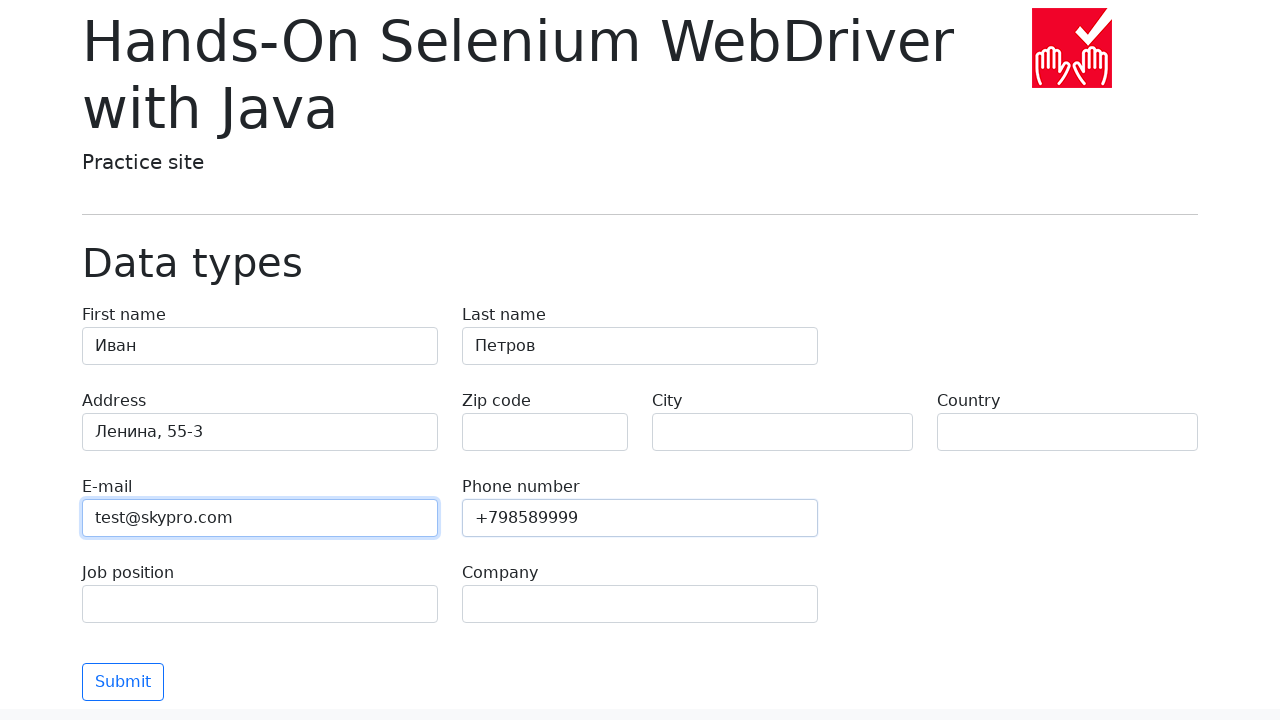

Clicked submit button to submit the form at (123, 682) on button[type='submit']
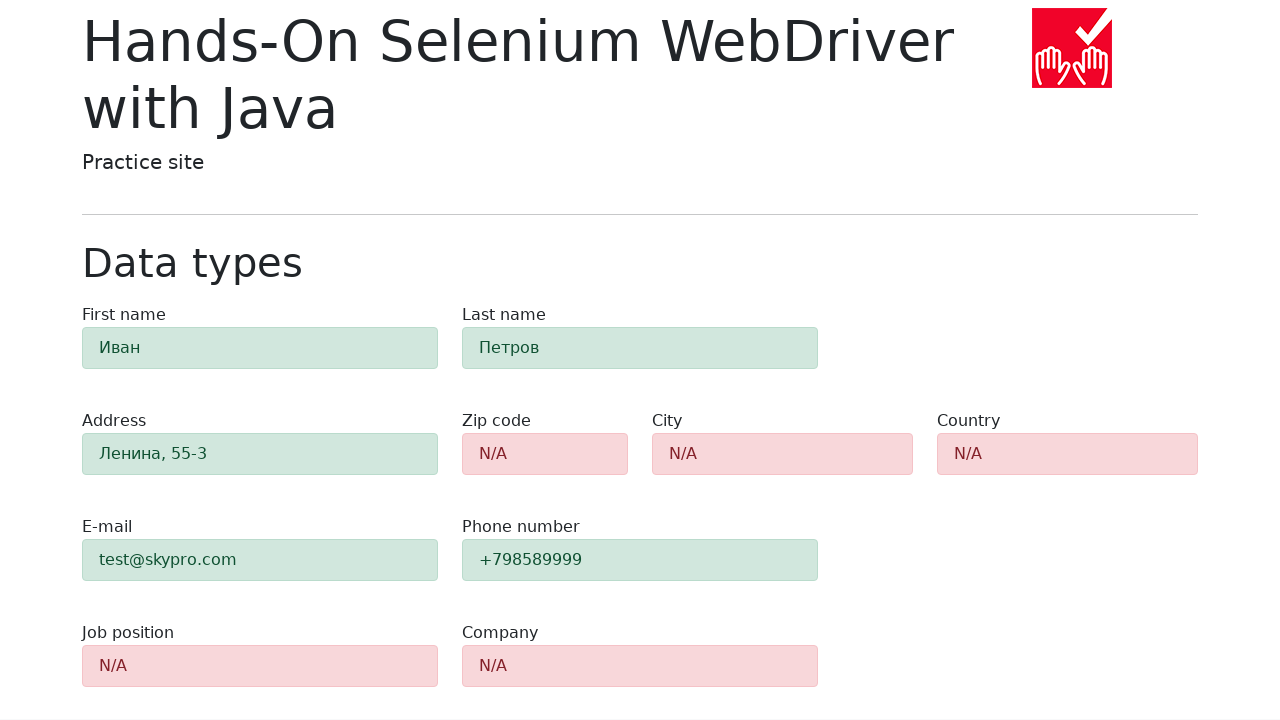

Form submission successful - success alert appeared
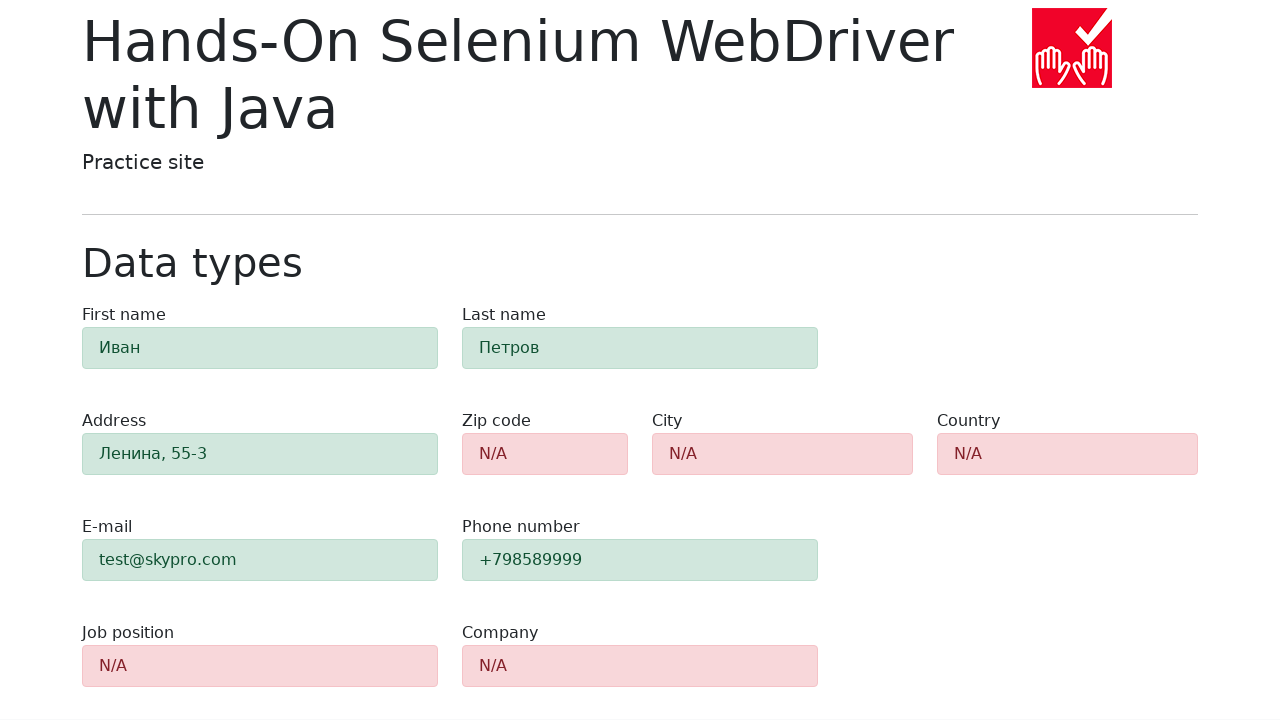

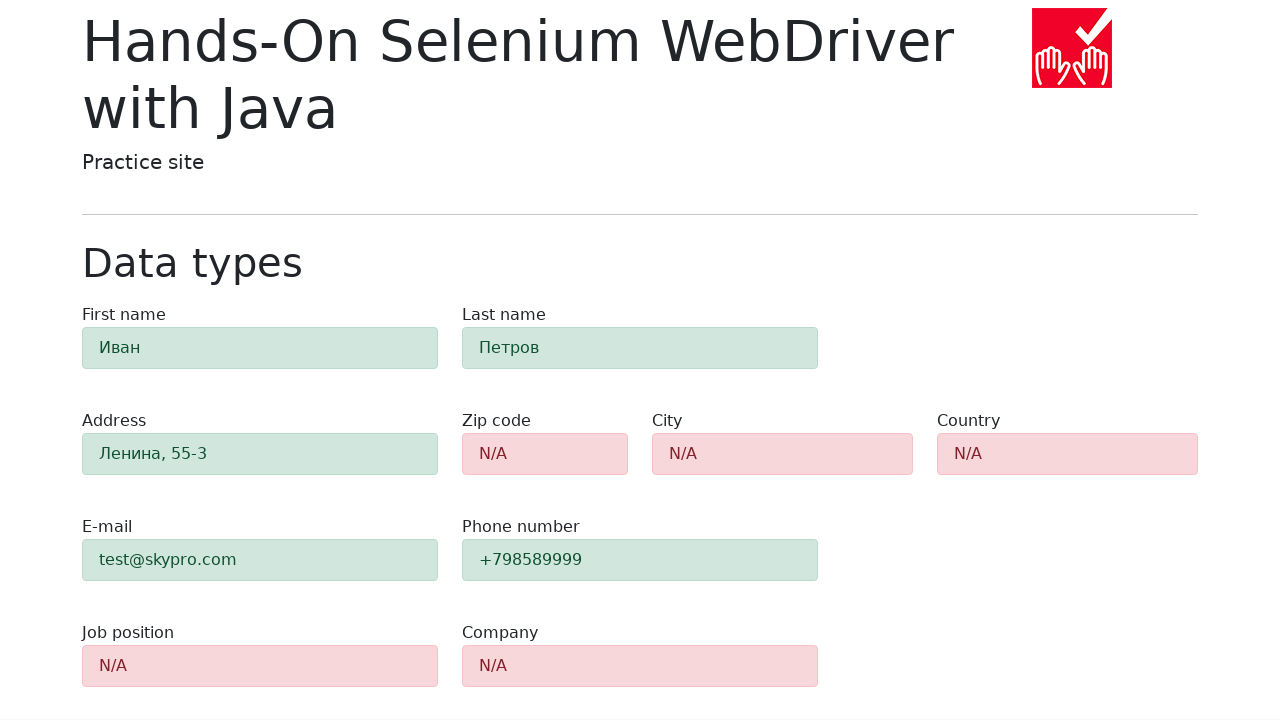